Navigates to MUI radio button documentation page and clicks on the 'Male' radio button option in the first radio group

Starting URL: https://mui.com/material-ui/react-radio-button/

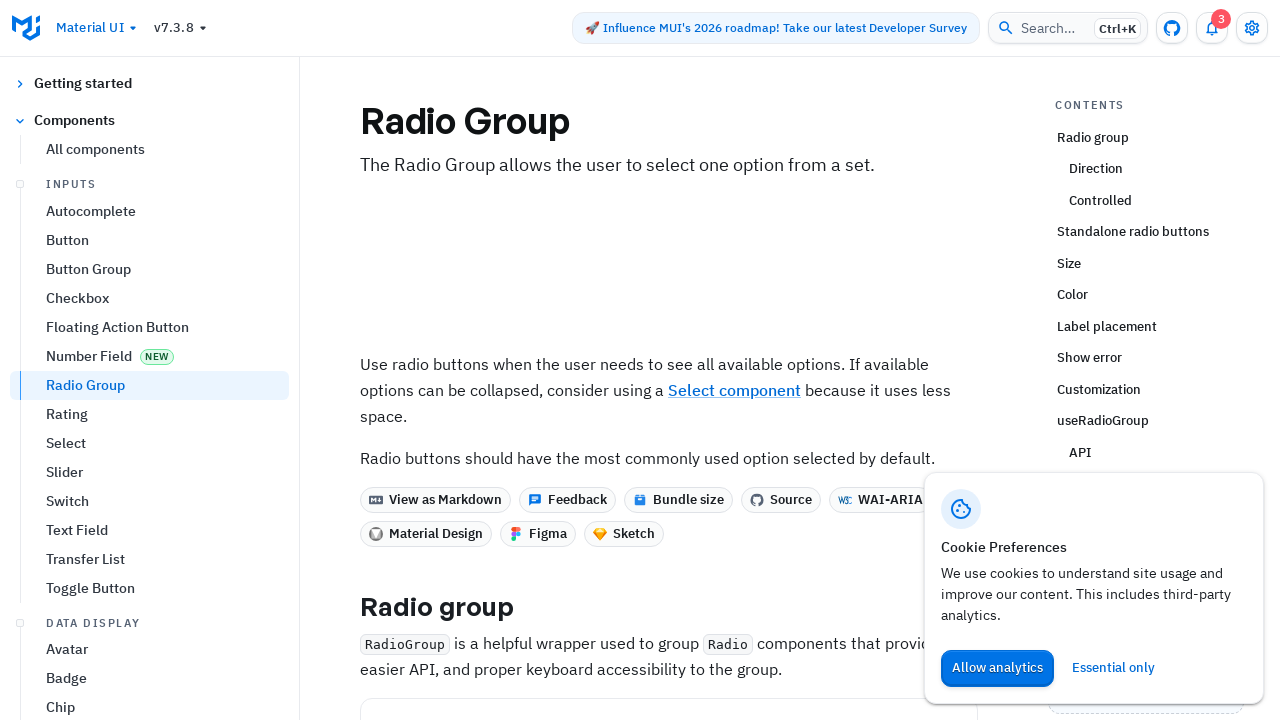

Clicked the 'Male' radio button option in the first radio group at (668, 360) on (//div[@role='radiogroup'])[1]//span[text()='Male']
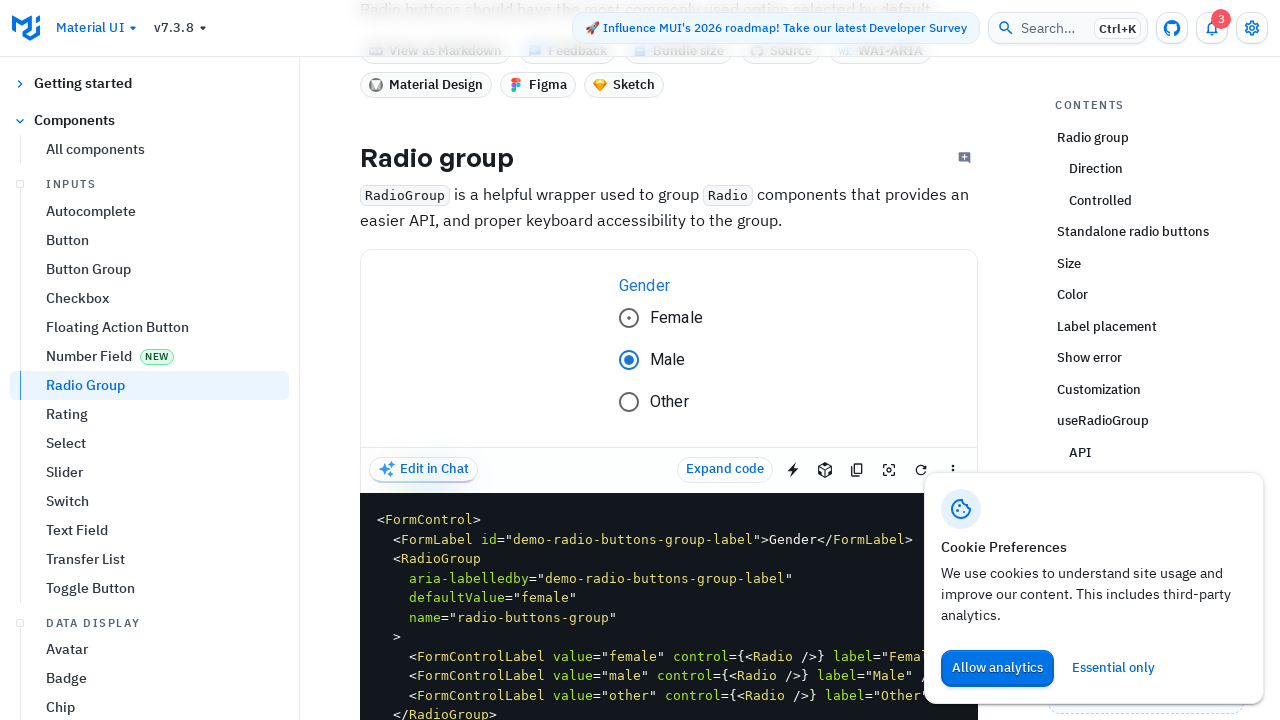

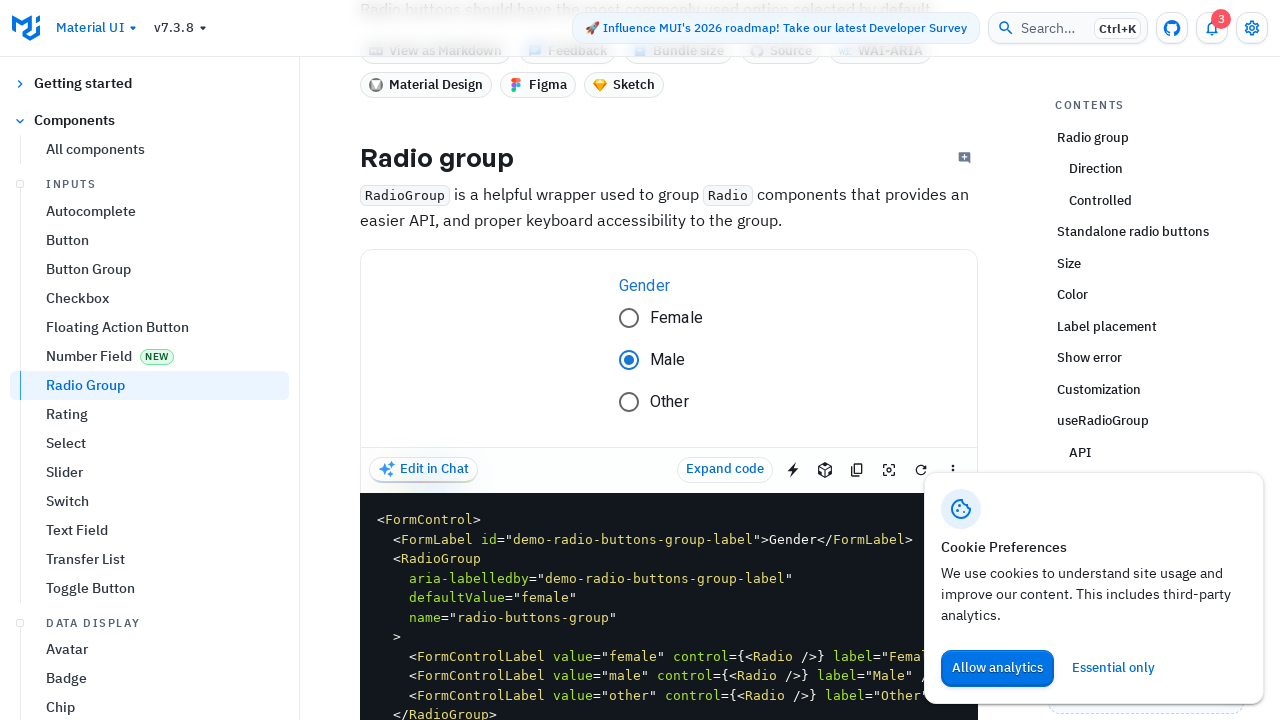